Tests navigation across multiple pages of the DSCE Connect website including About, Notices, Events, Projects, Placements, and Contact pages, verifying that navigation links work and pages load correctly.

Starting URL: https://dsce-connect-website.vercel.app/index.html

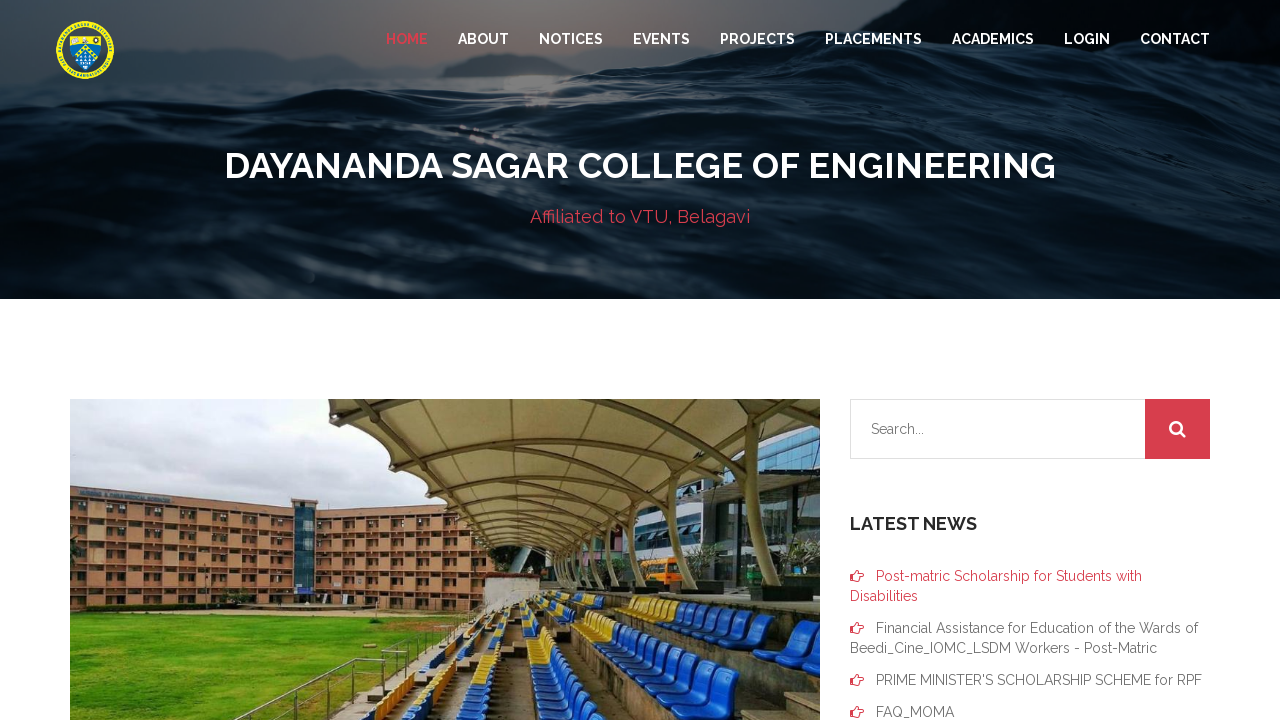

Hovered over ABOUT navigation link at (484, 39) on xpath=//a[normalize-space()='ABOUT']
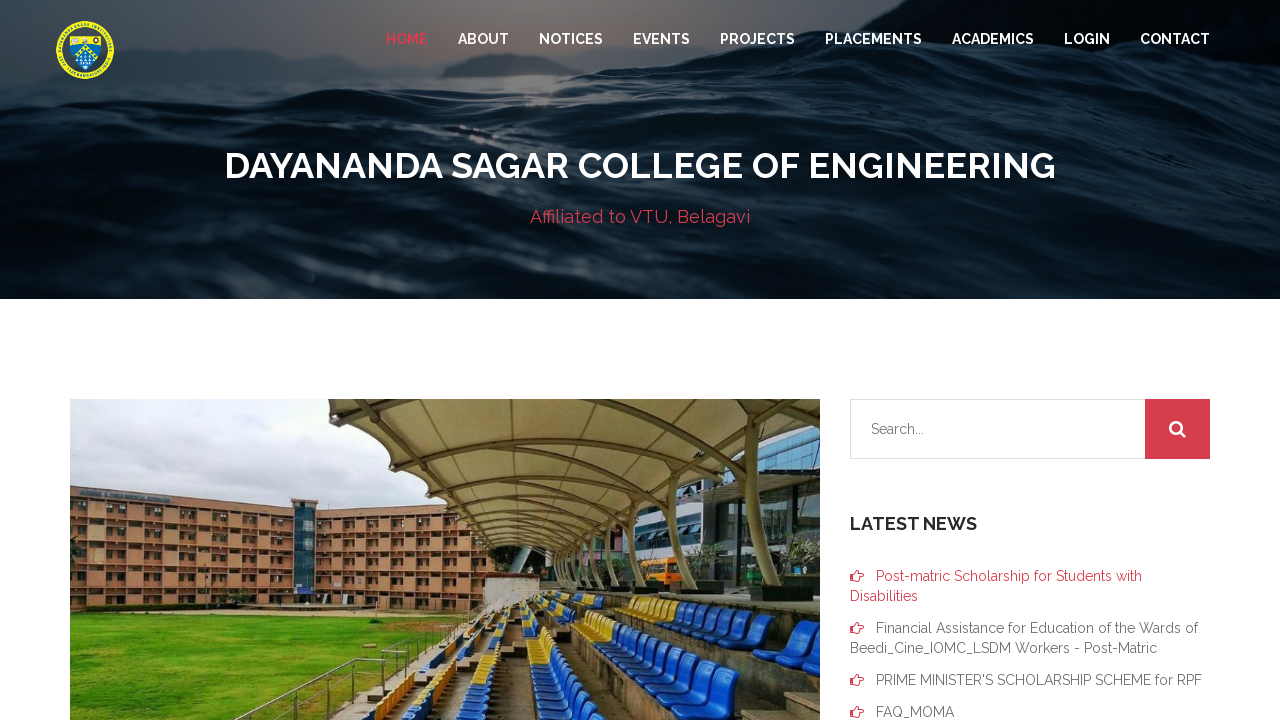

Clicked ABOUT navigation link at (484, 39) on xpath=//a[normalize-space()='ABOUT']
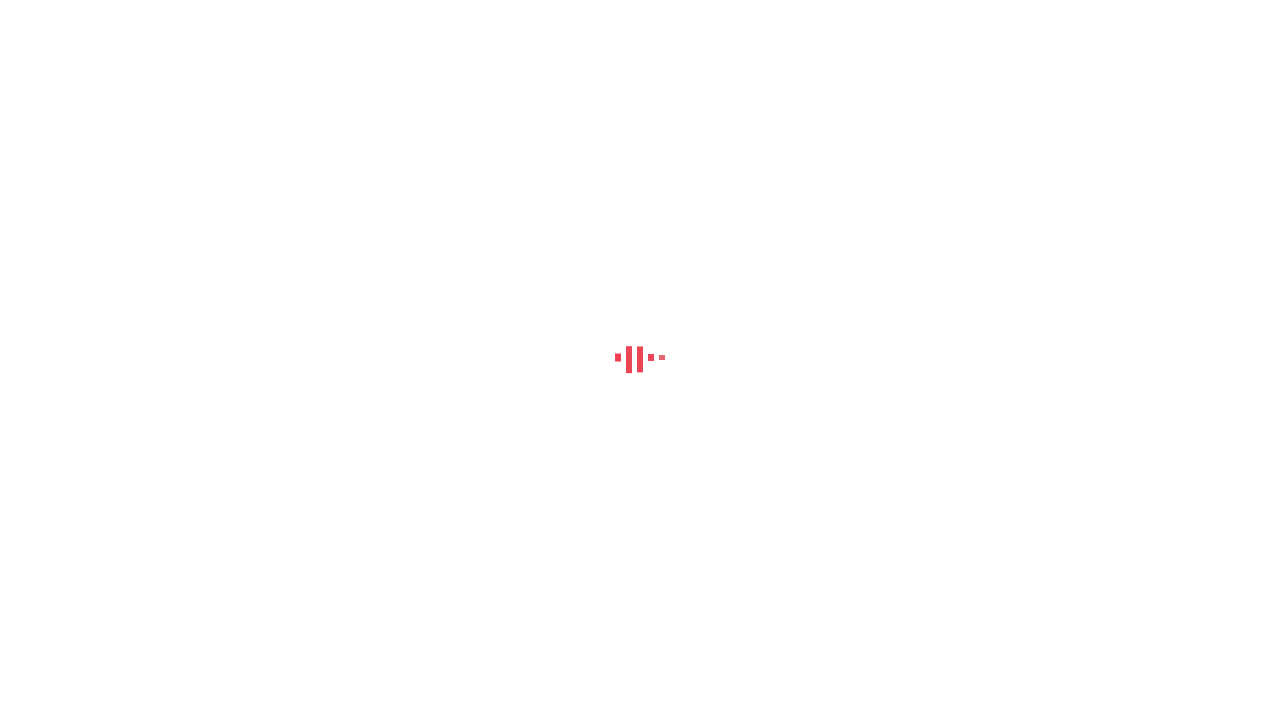

ABOUT page loaded successfully
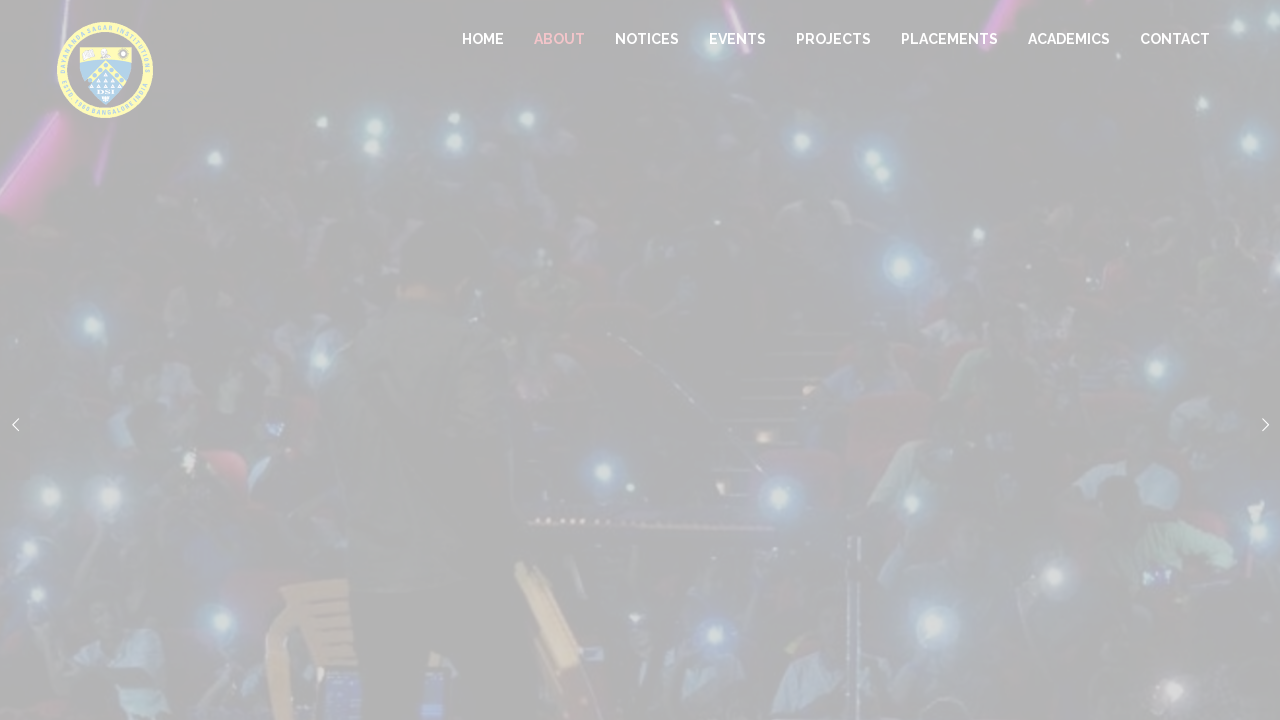

Hovered over NOTICES navigation link at (647, 39) on xpath=//a[normalize-space()='NOTICES']
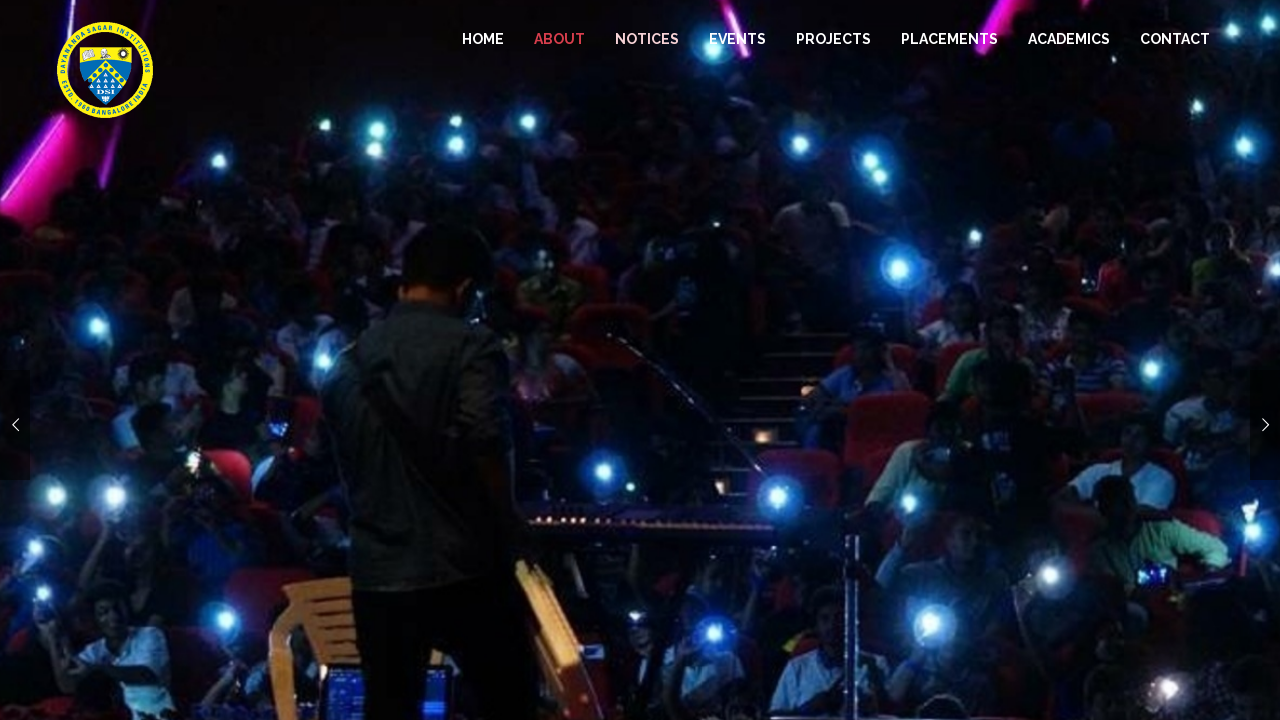

Clicked NOTICES navigation link at (647, 39) on xpath=//a[normalize-space()='NOTICES']
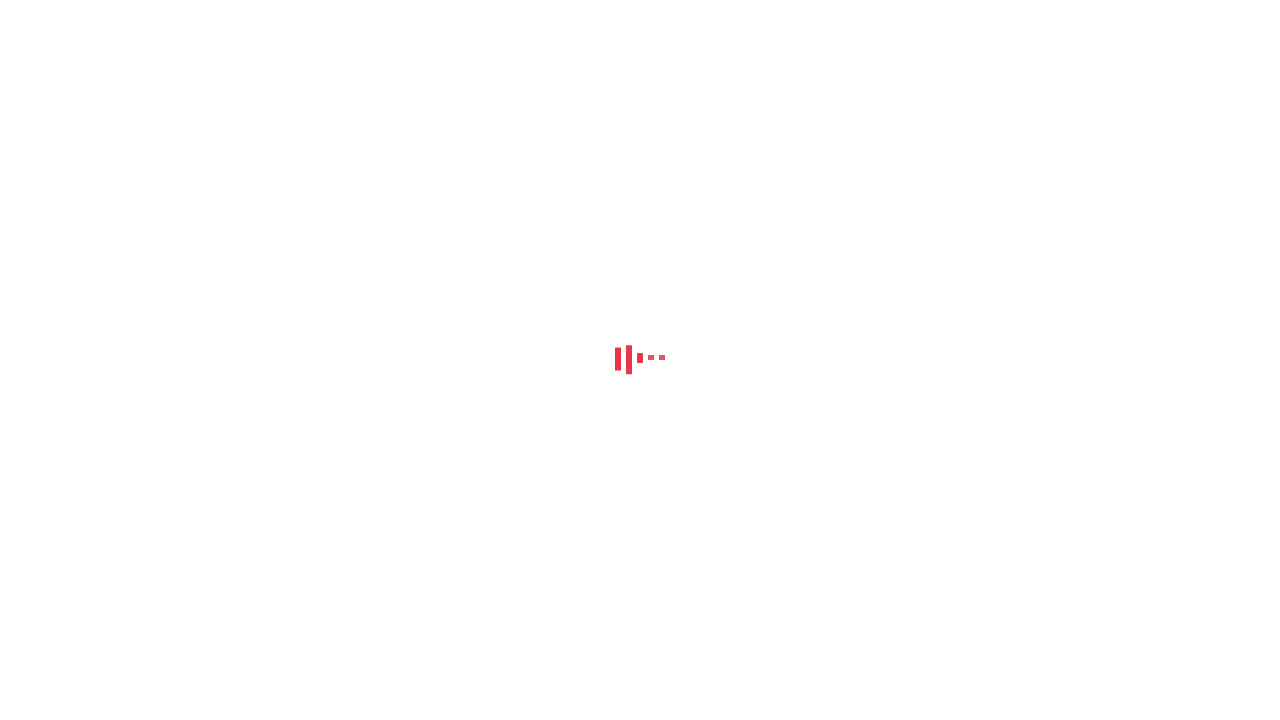

NOTICES page loaded successfully
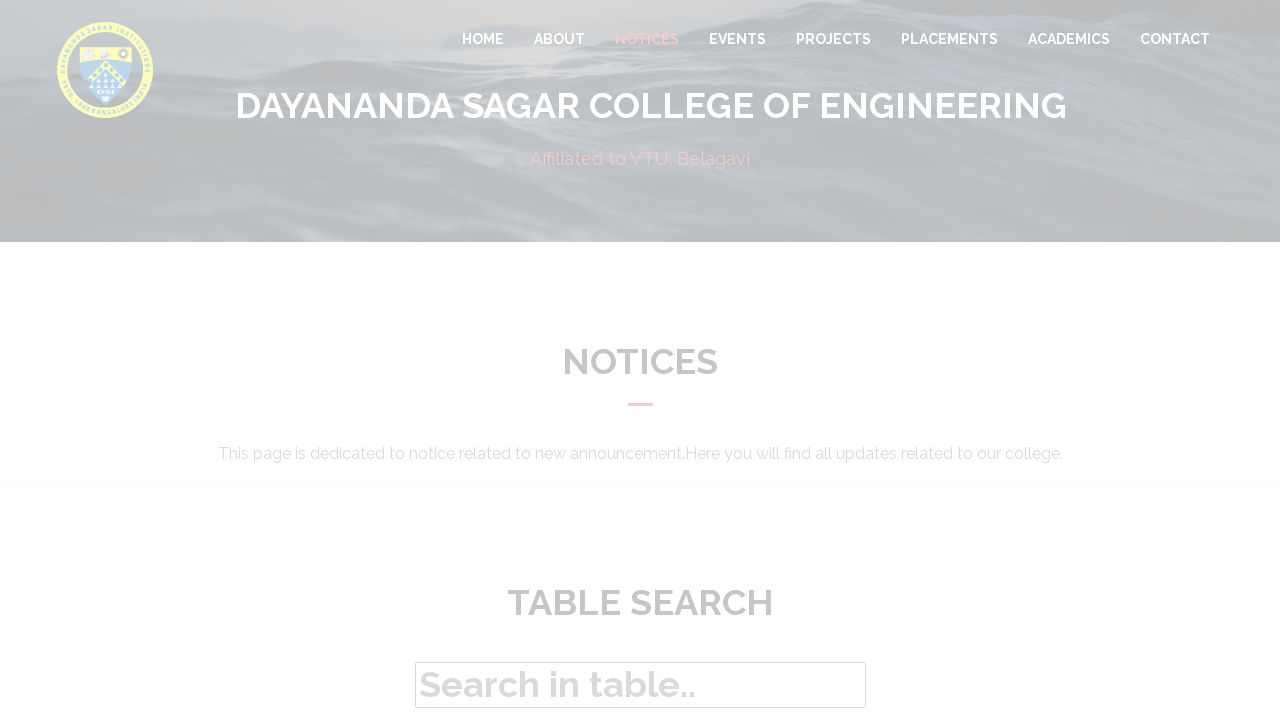

Filled search field with 'FIN' to filter notices on #TableInput
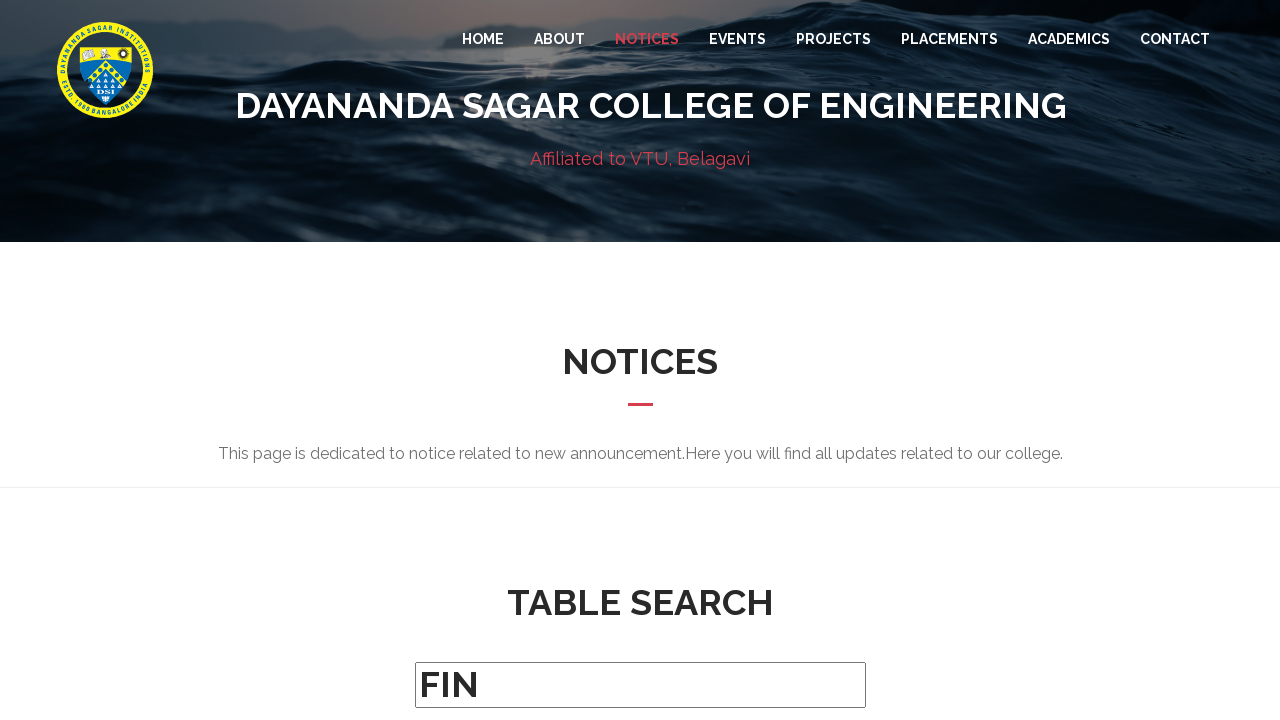

Waited for search results to update
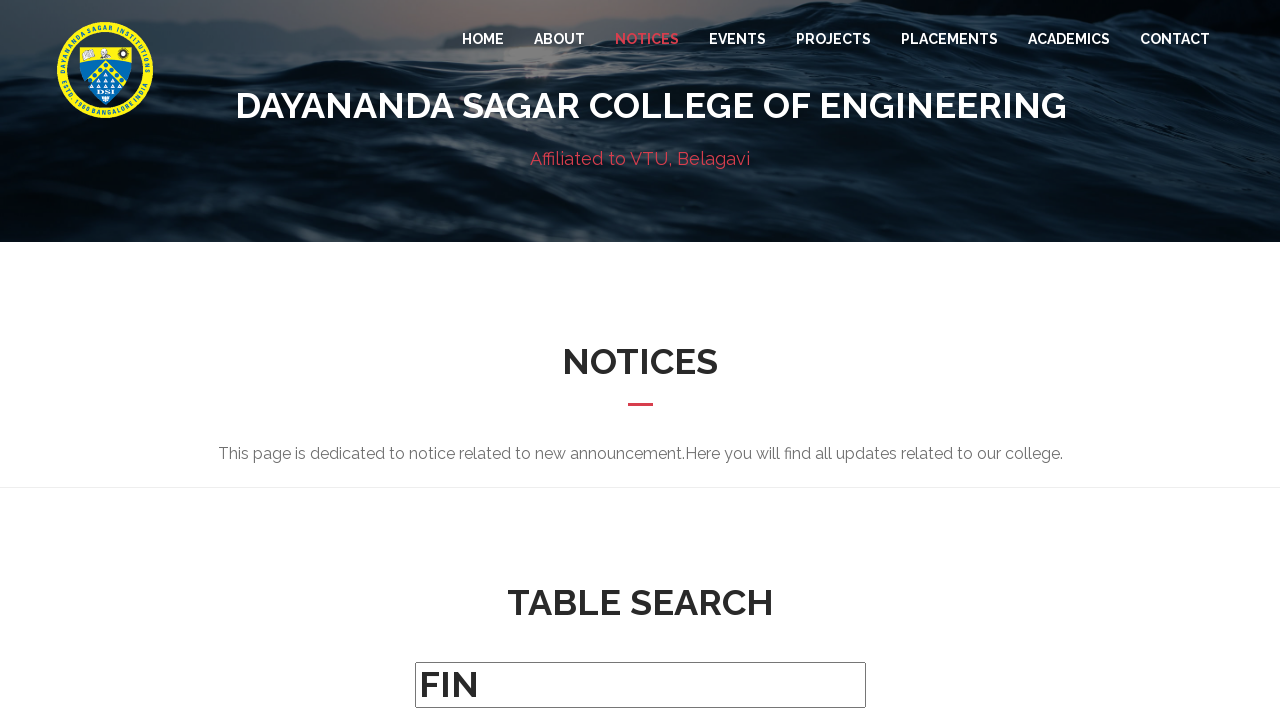

Clicked on a notice link which opened in a new tab at (606, 360) on xpath=//*[@id='GbpecTable']/tr[2]/td[3]/a
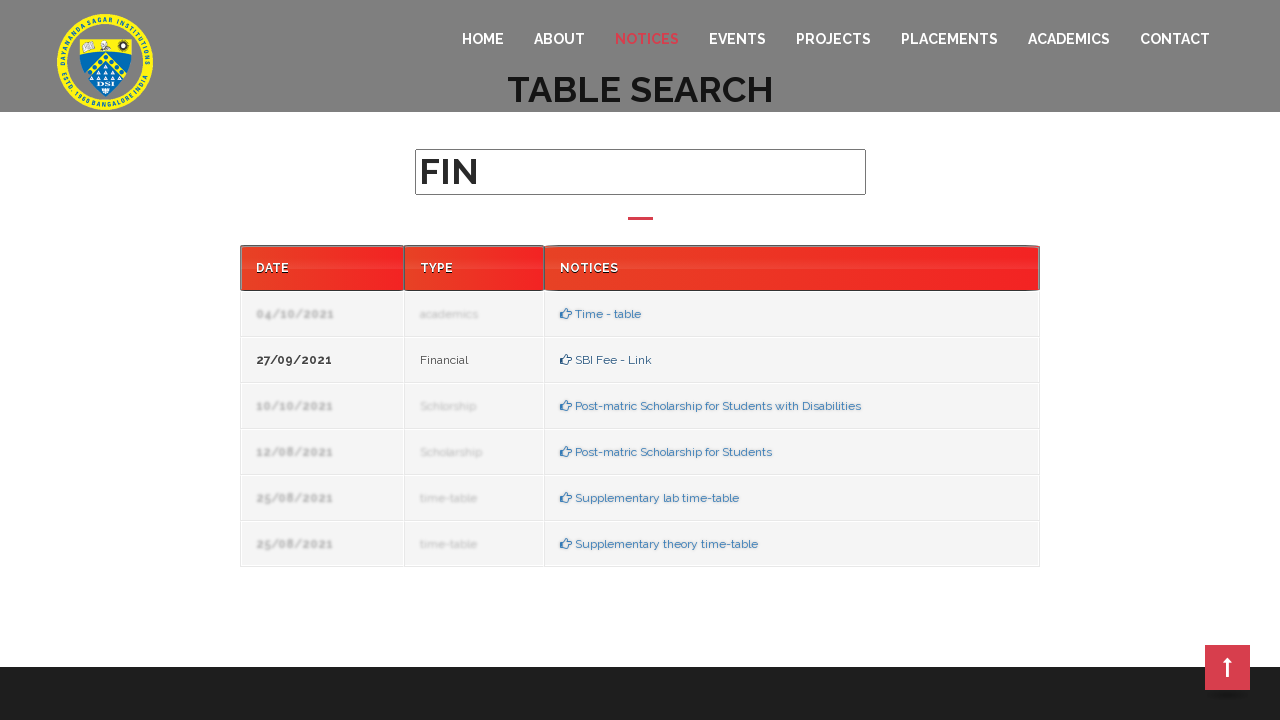

Closed the popup notice tab
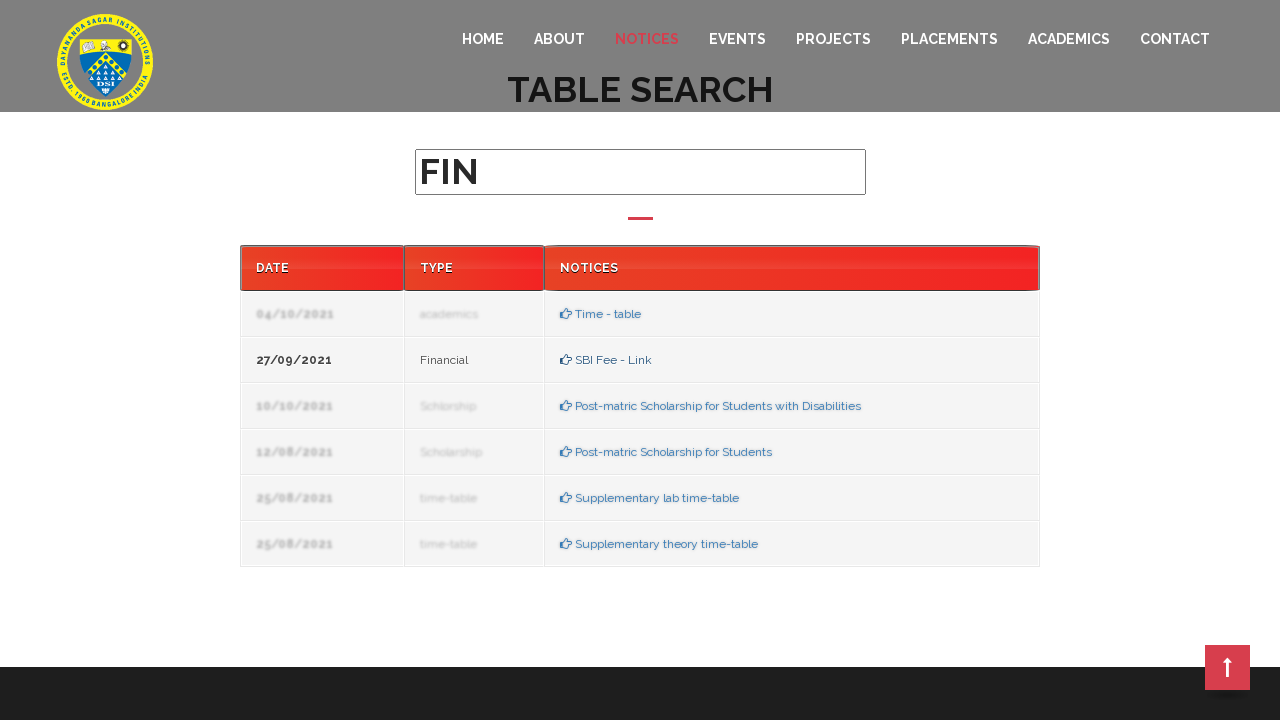

Hovered over EVENTS navigation link at (738, 39) on xpath=//a[normalize-space()='EVENTS']
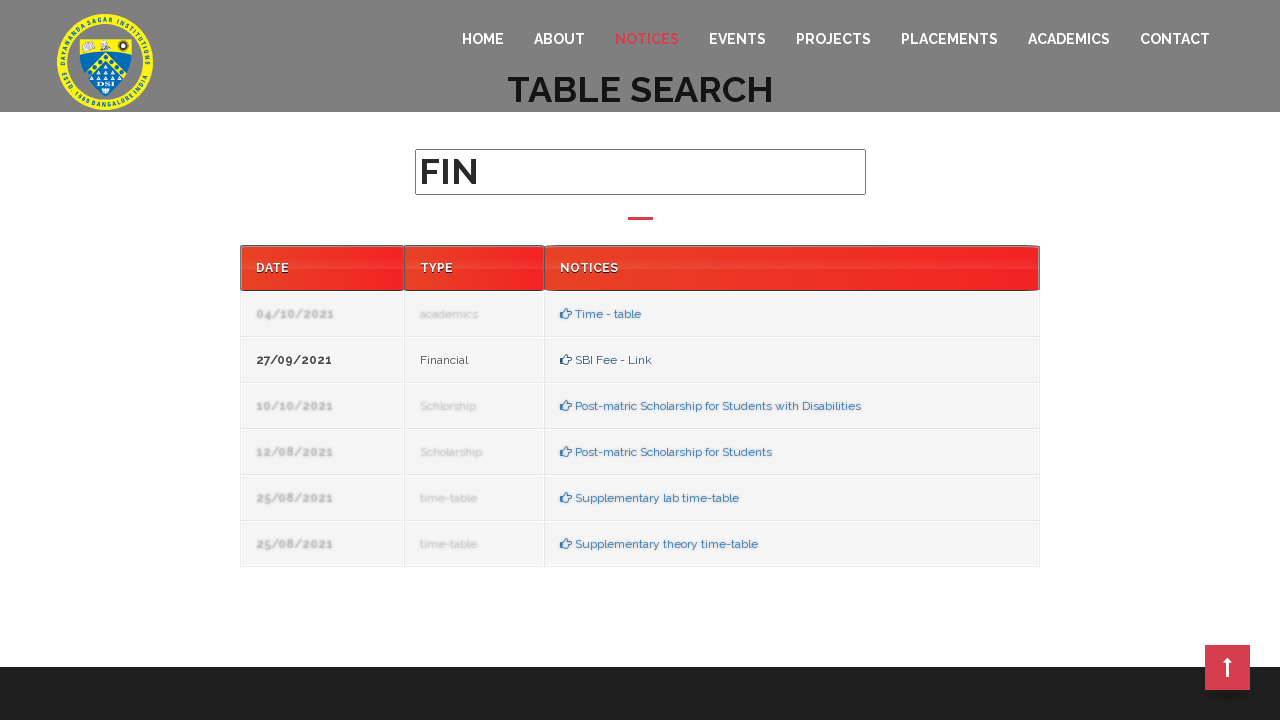

Clicked EVENTS navigation link at (738, 39) on xpath=//a[normalize-space()='EVENTS']
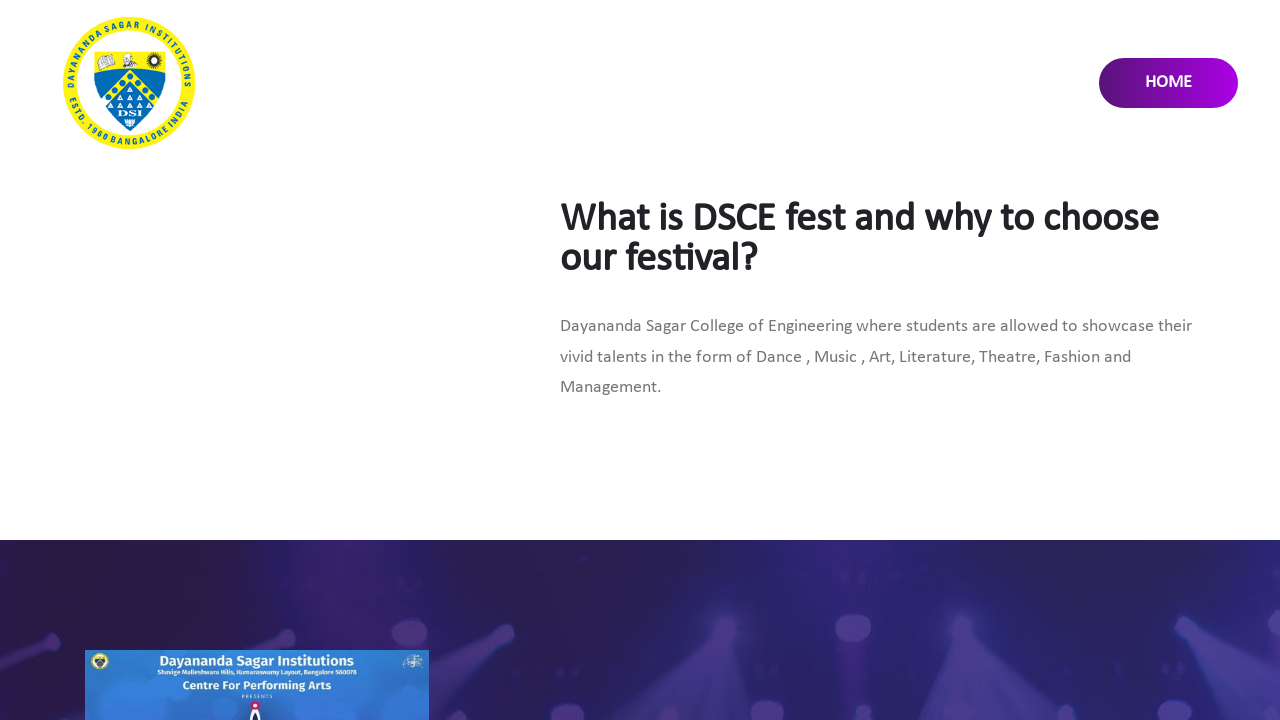

EVENTS page loaded successfully
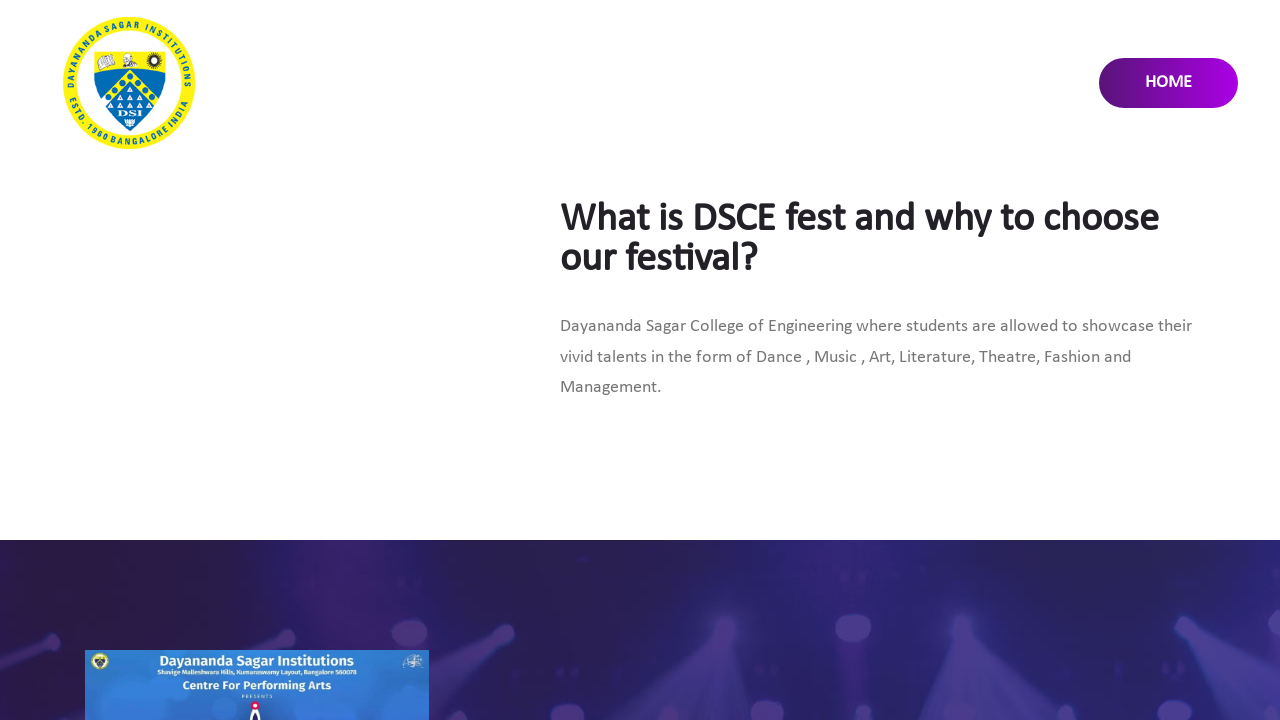

Clicked on an event link from the EVENTS page at (1169, 83) on xpath=/html/body/header/div/div/div/div[3]/div/a
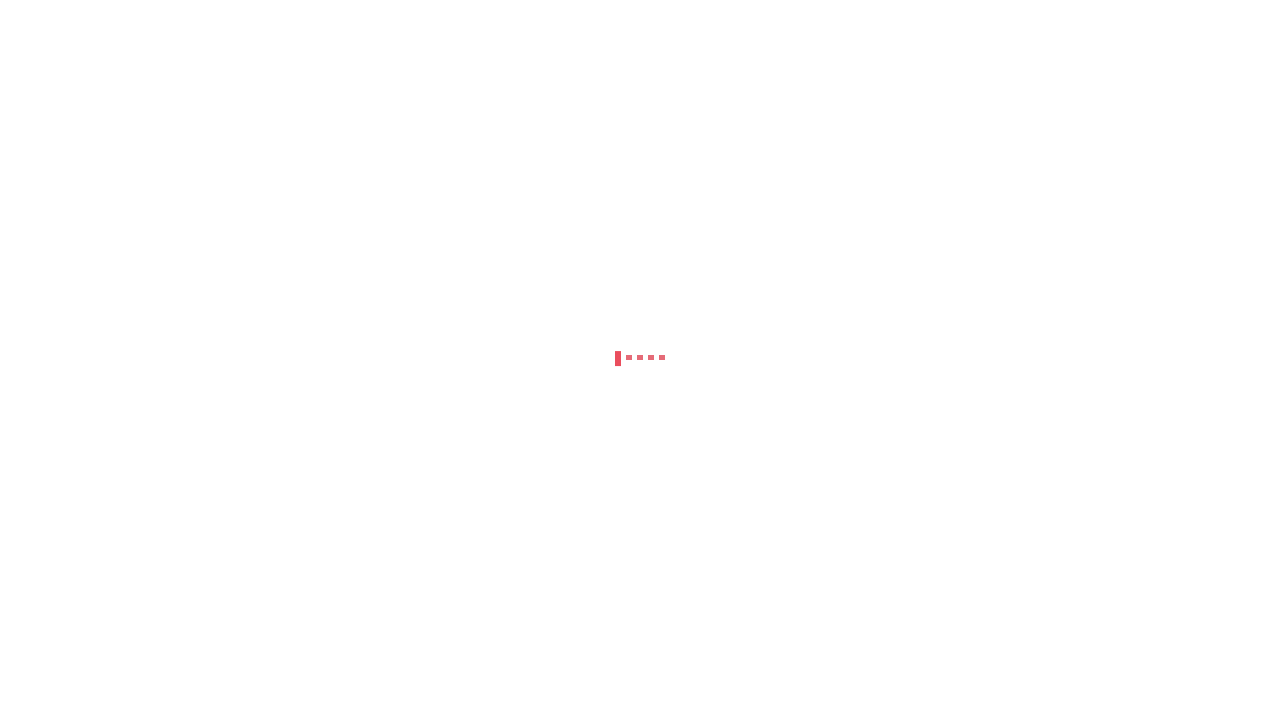

Hovered over PROJECTS navigation link at (758, 39) on xpath=//a[normalize-space()='PROJECTS']
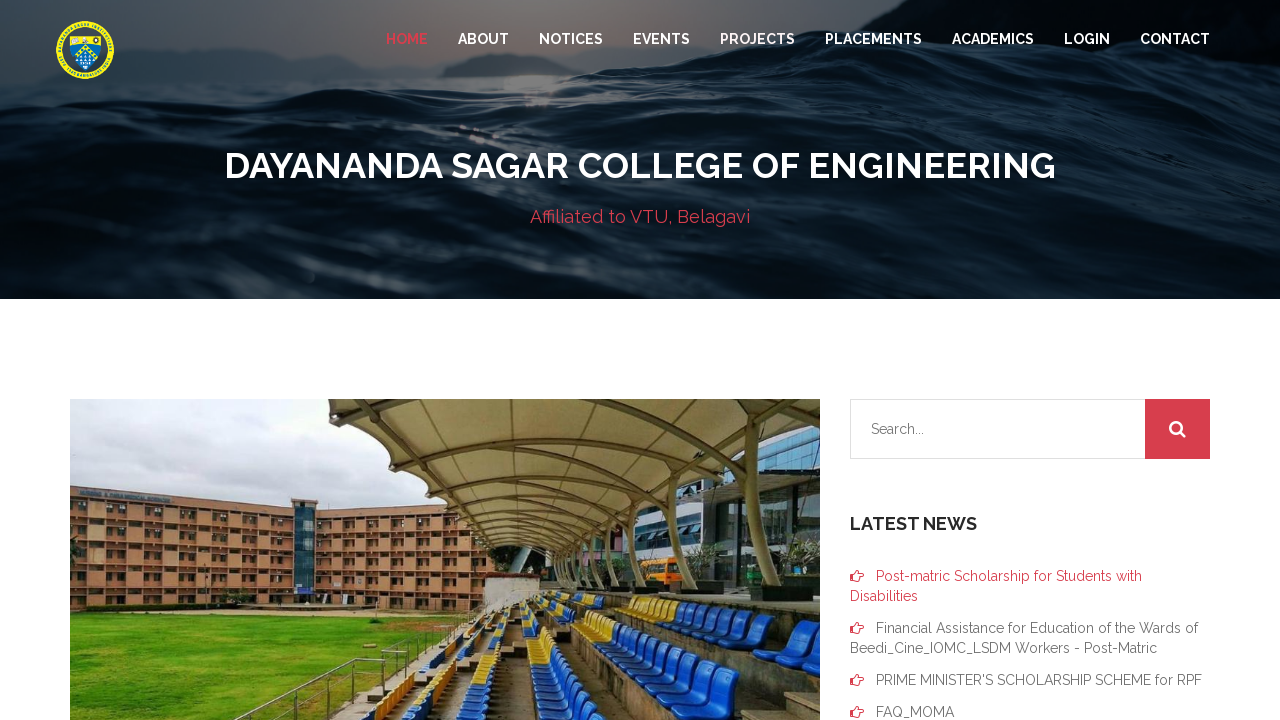

Clicked PROJECTS navigation link at (758, 39) on xpath=//a[normalize-space()='PROJECTS']
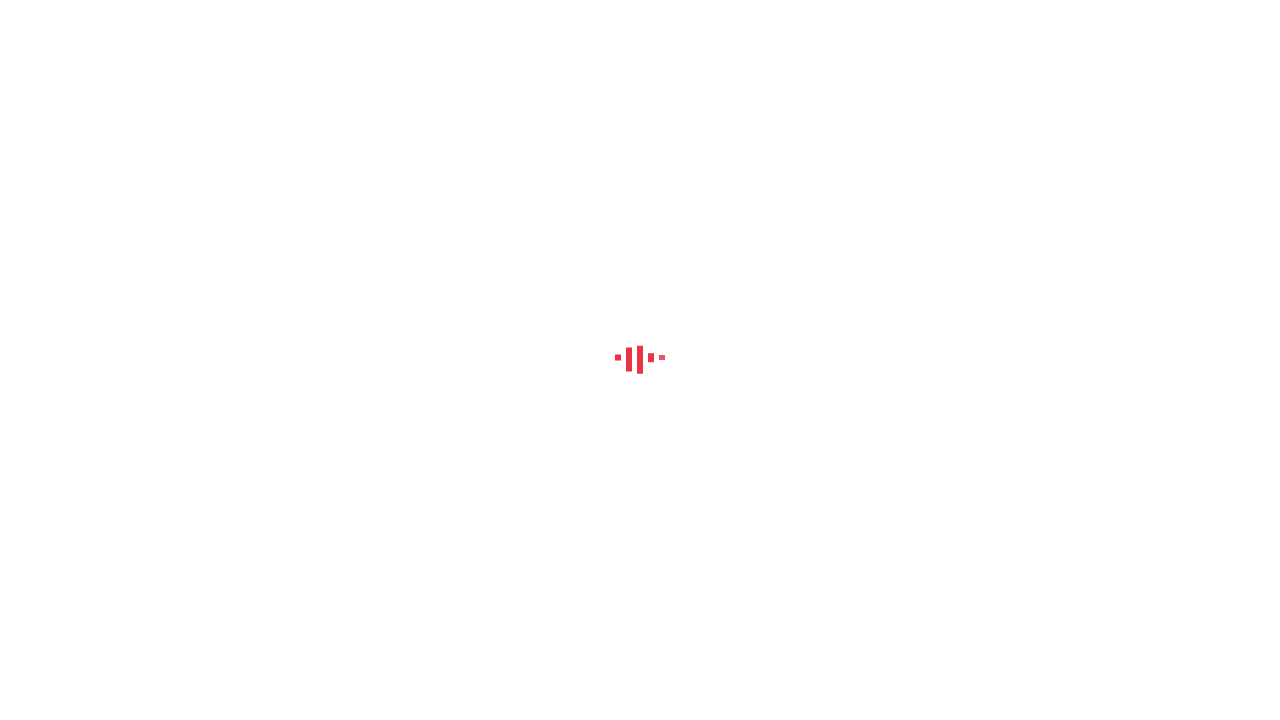

PROJECTS page loaded successfully
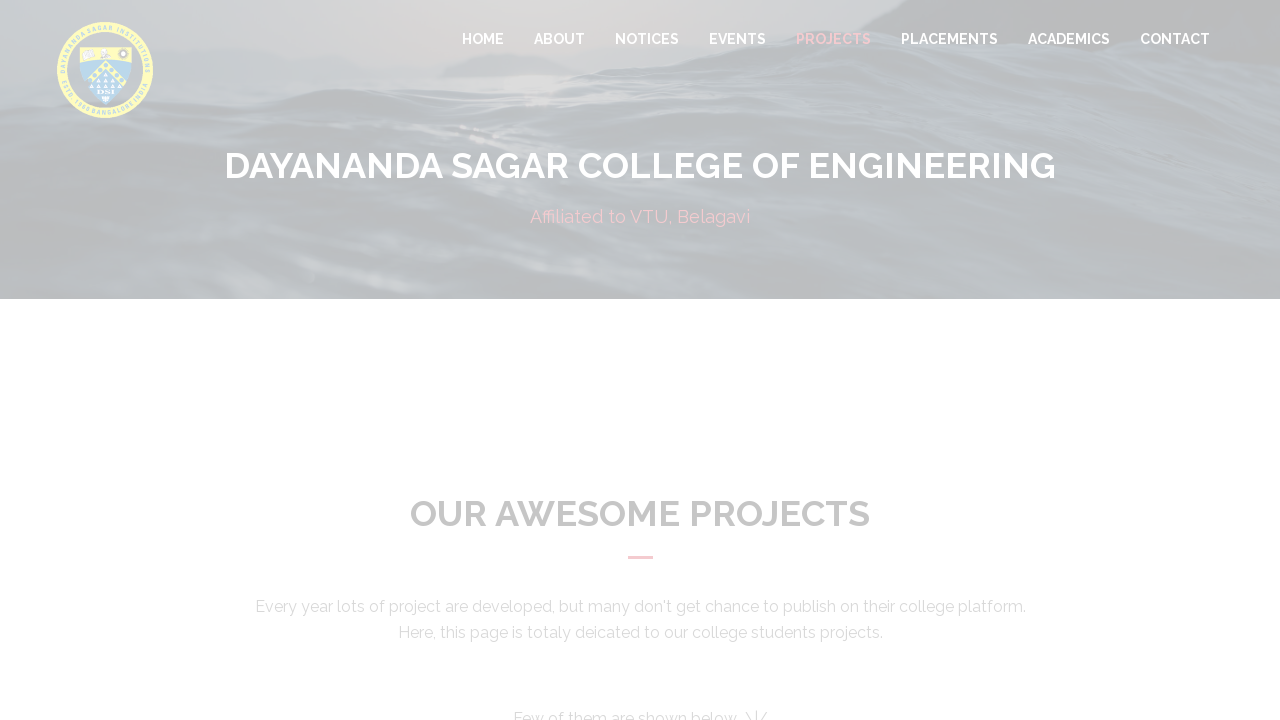

Scrolled down 600 pixels on PROJECTS page
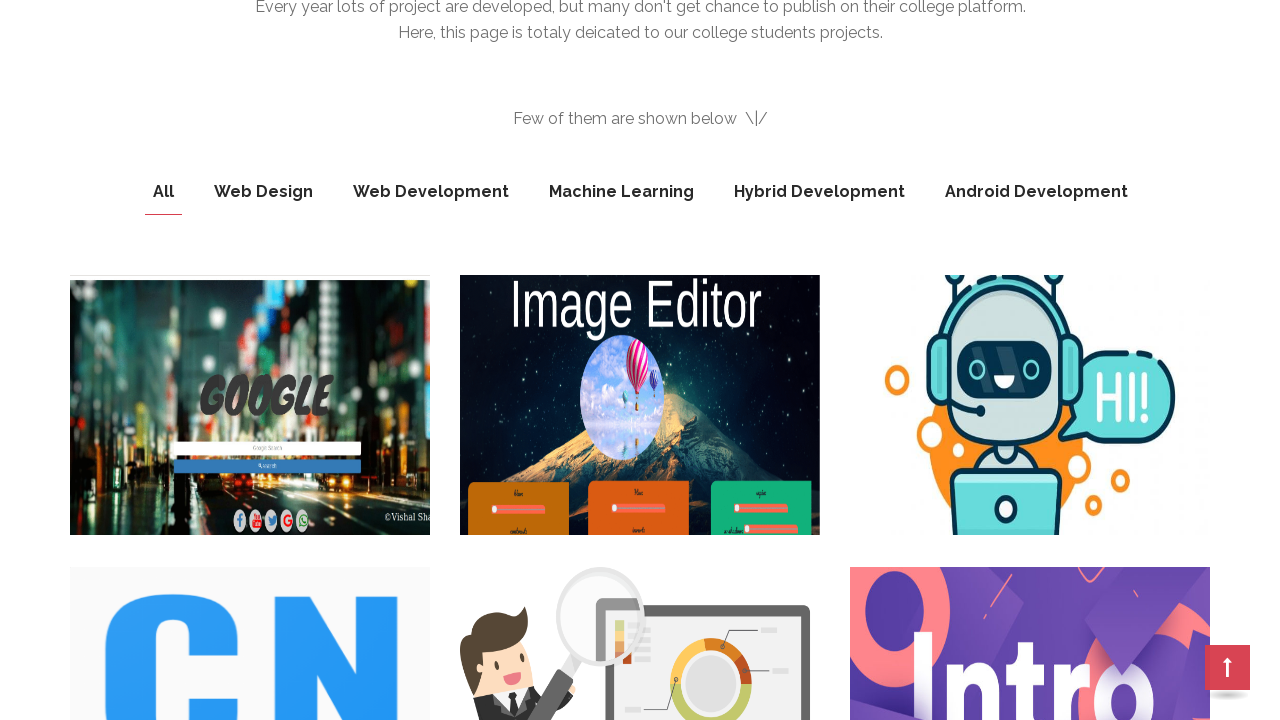

Scrolled down additional 700 pixels on PROJECTS page
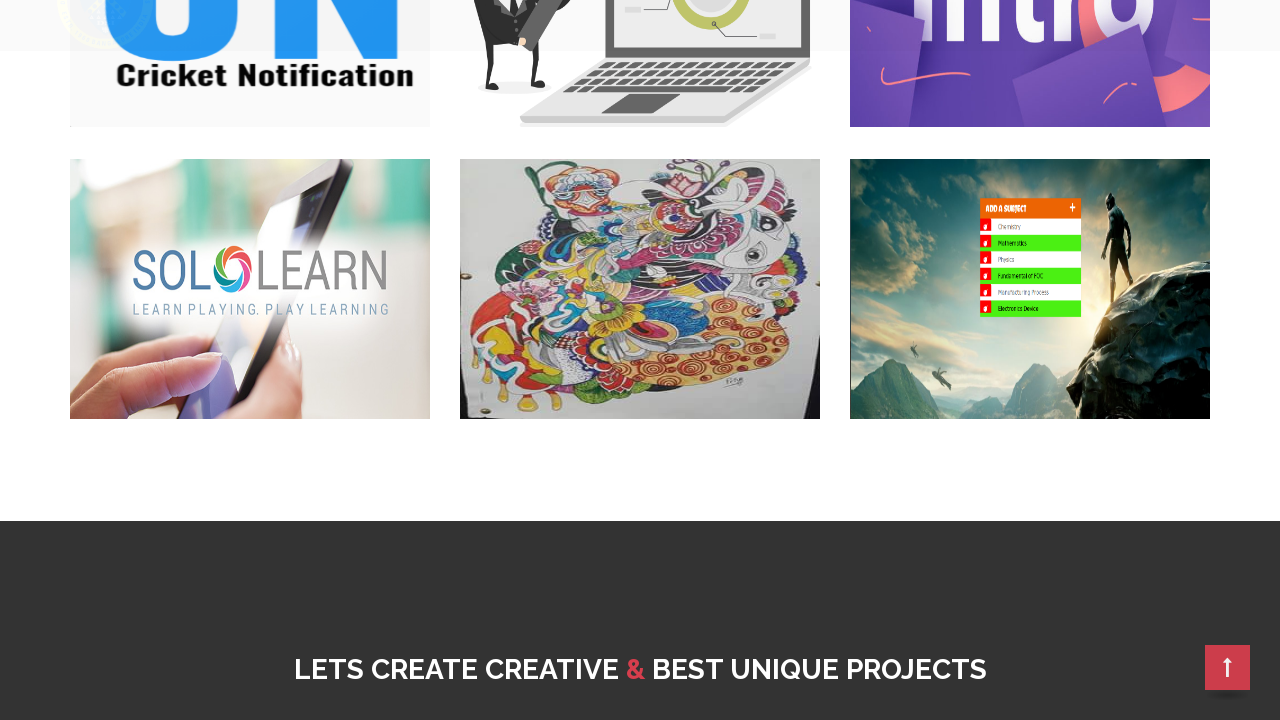

Hovered over PLACEMENTS navigation link at (950, 39) on xpath=//a[normalize-space()='PLACEMENTS']
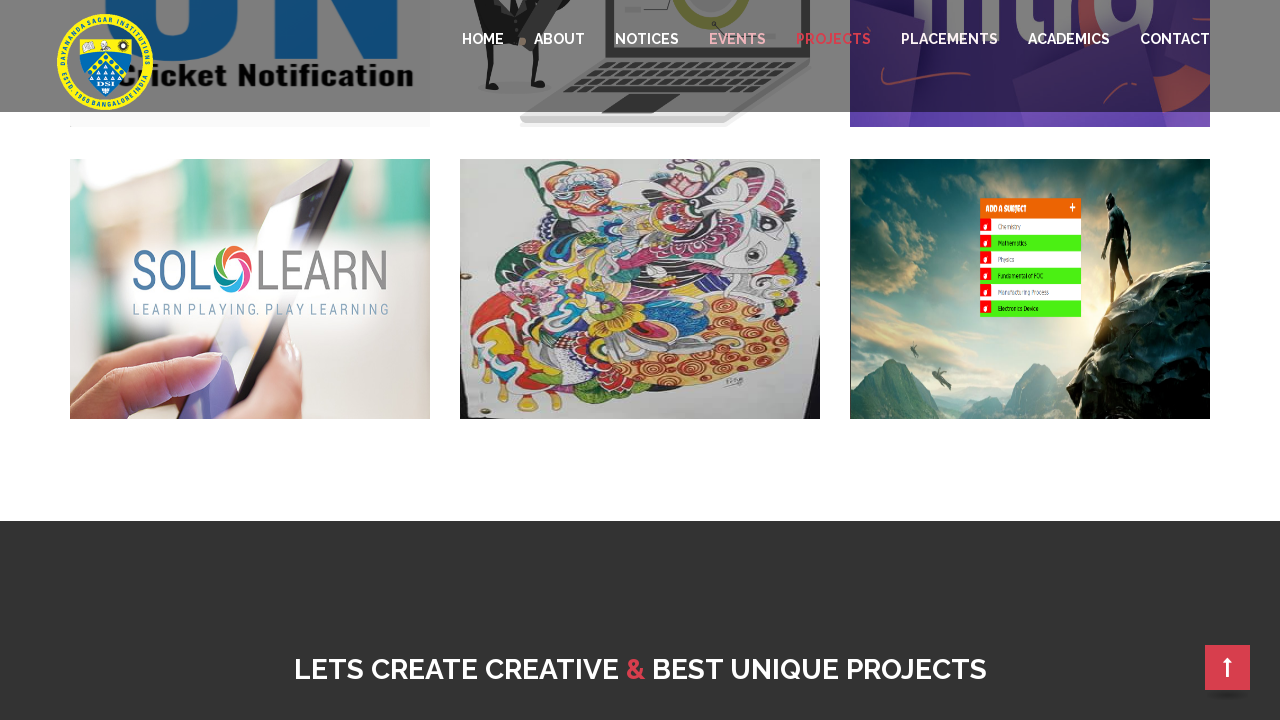

Clicked PLACEMENTS navigation link at (950, 39) on xpath=//a[normalize-space()='PLACEMENTS']
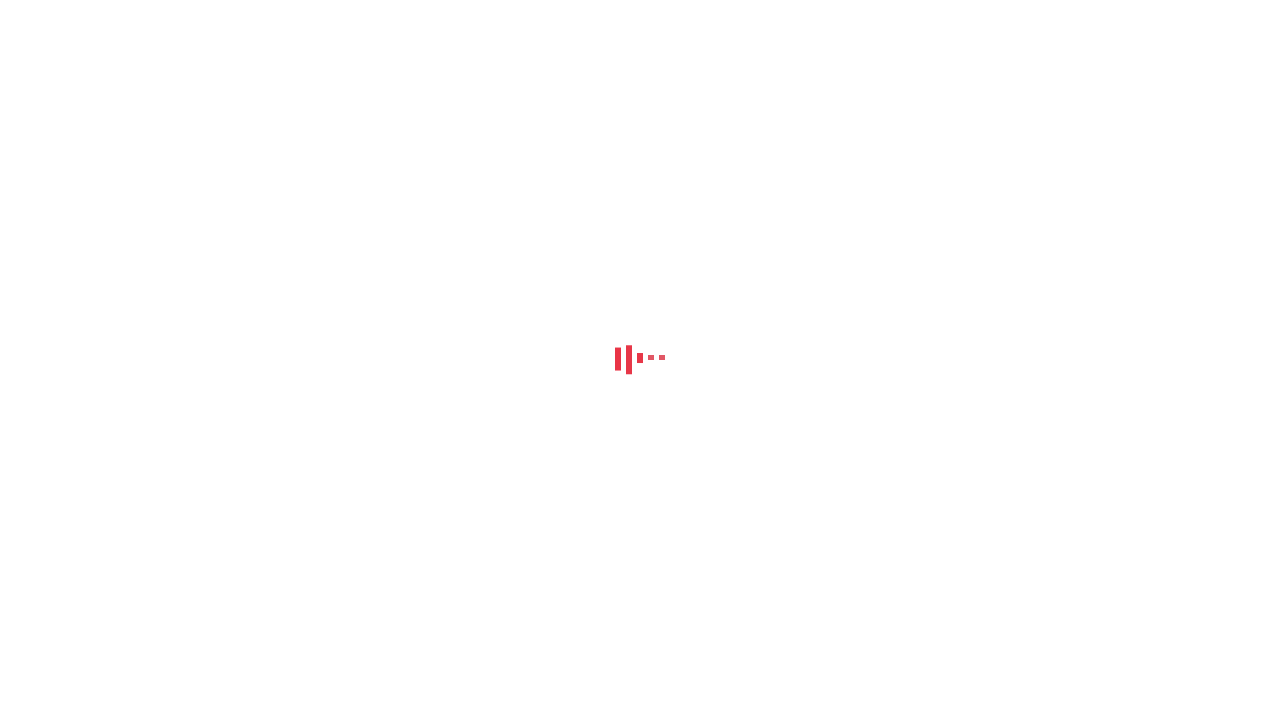

PLACEMENTS page loaded successfully
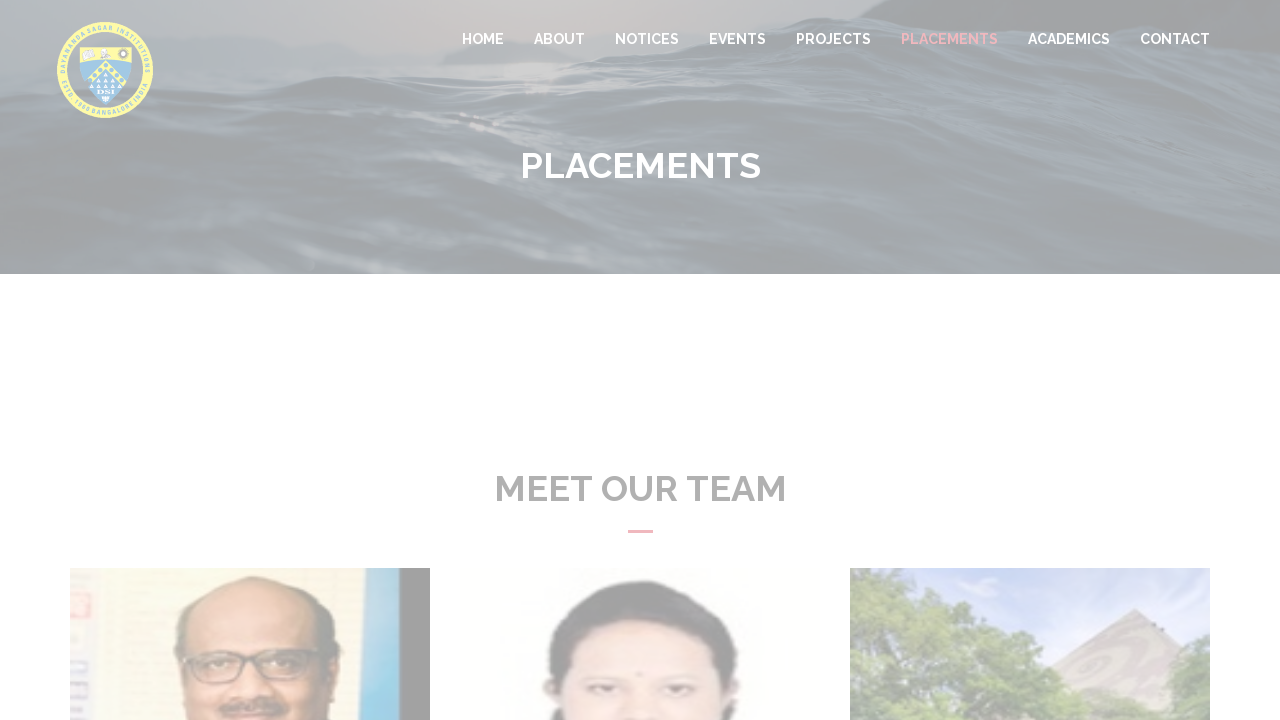

Scrolled down 500 pixels on PLACEMENTS page
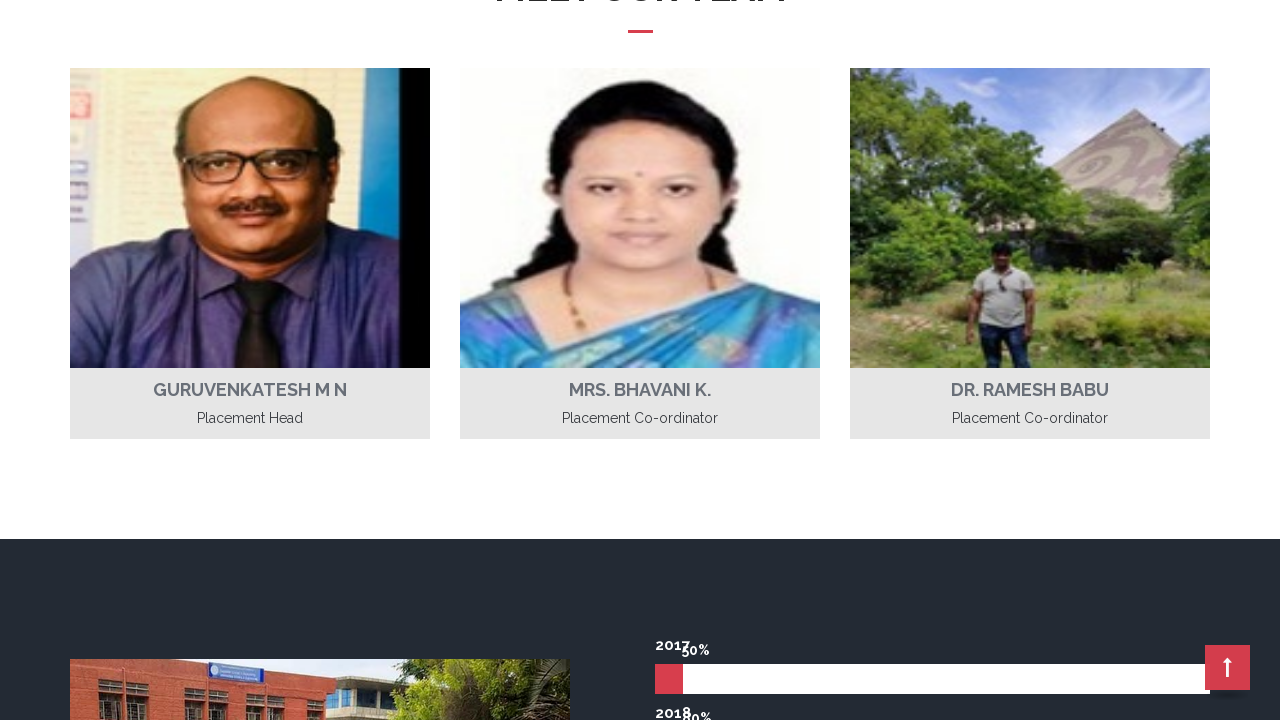

Scrolled down additional 500 pixels on PLACEMENTS page
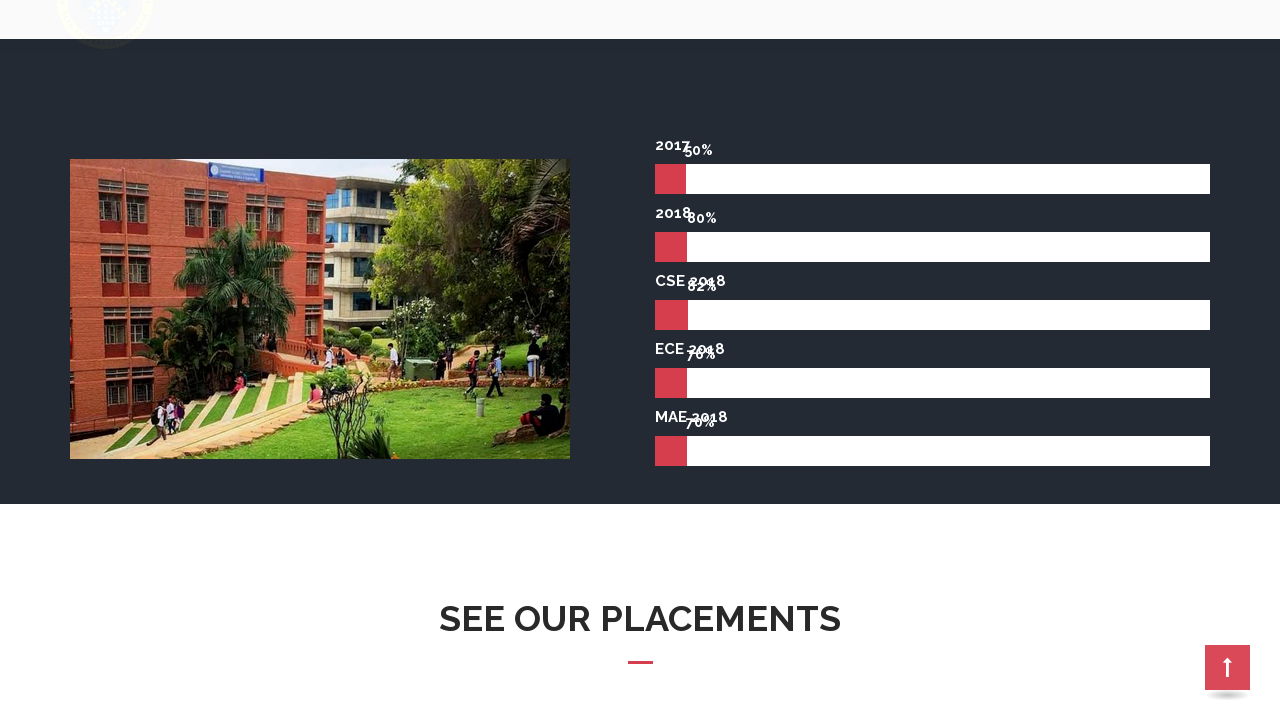

Scrolled down additional 400 pixels on PLACEMENTS page
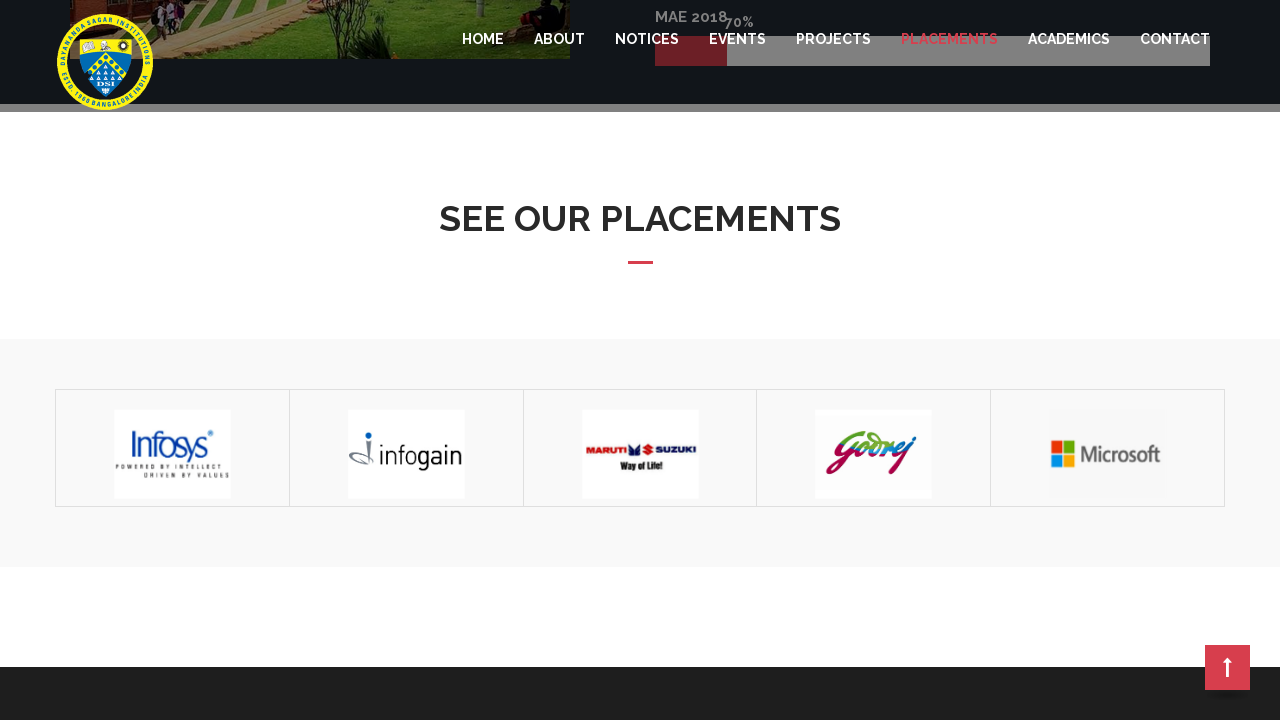

Hovered over CONTACT navigation link at (1168, 39) on xpath=//a[normalize-space()='CONTACT']
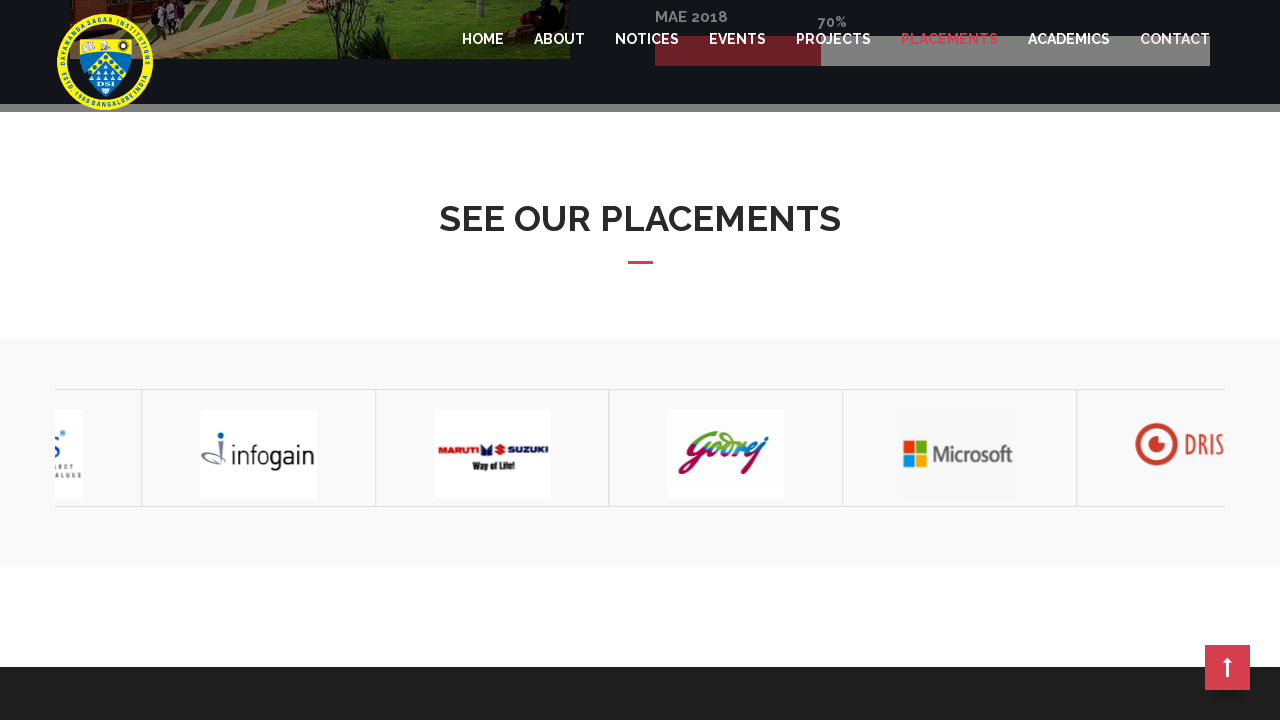

Clicked CONTACT navigation link at (1168, 39) on xpath=//a[normalize-space()='CONTACT']
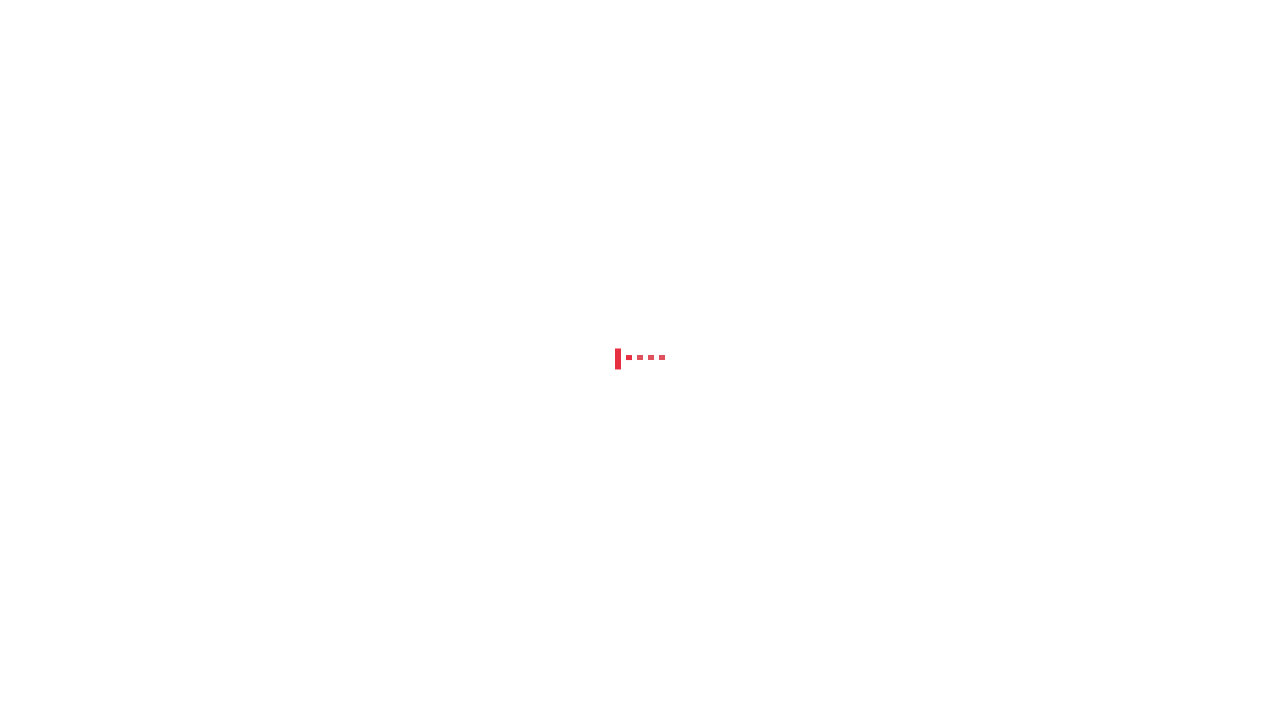

CONTACT page loaded successfully
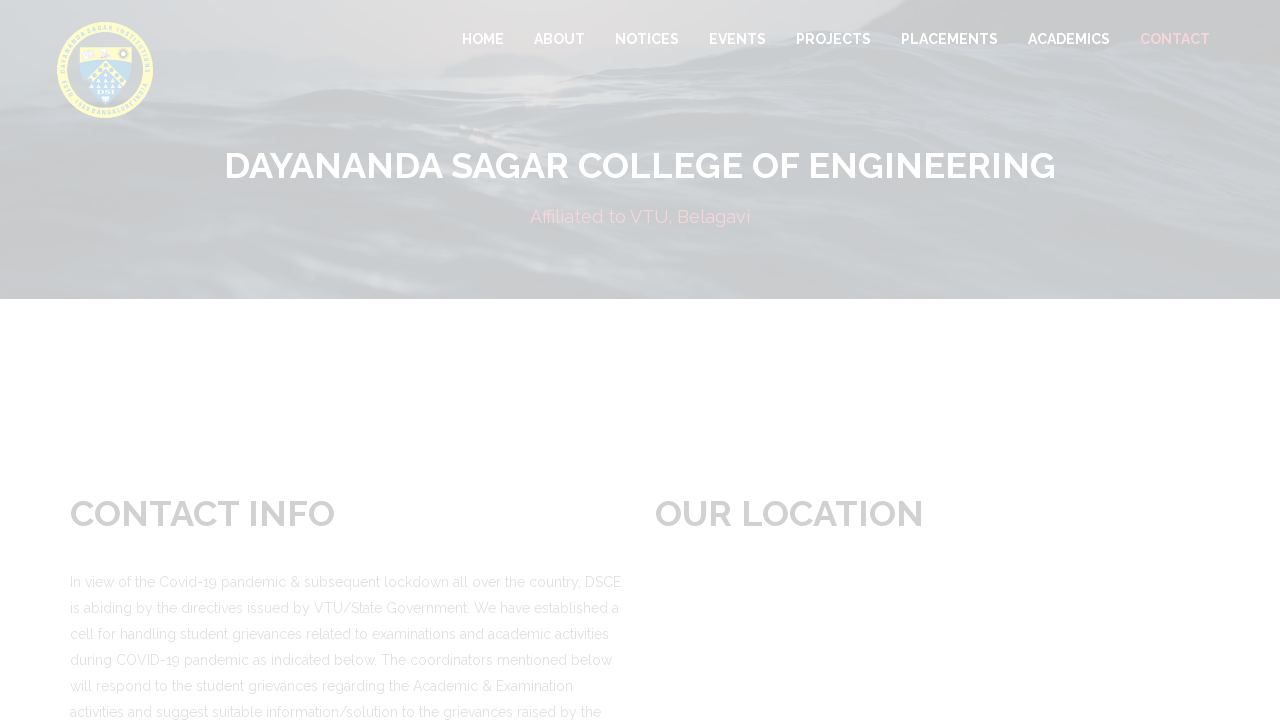

Scrolled down 500 pixels on CONTACT page
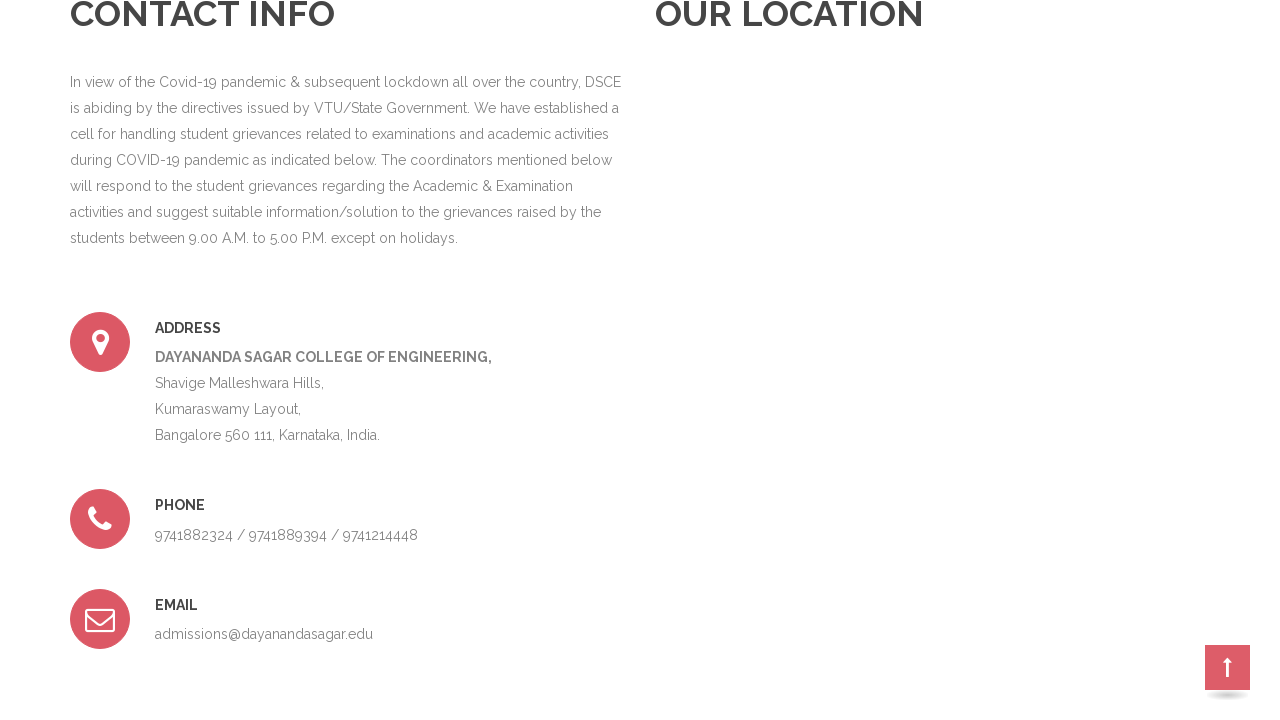

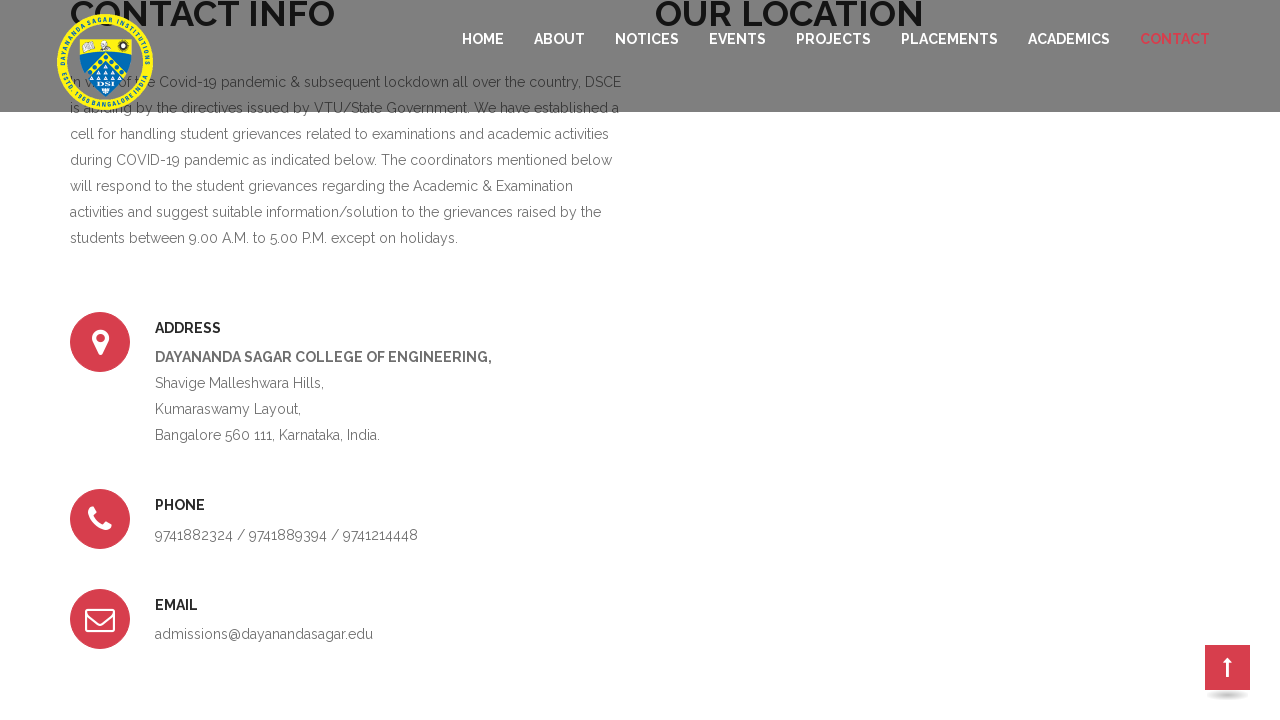